Tests the resizable widget on jQuery UI by navigating to the Resizable demo page, switching to the iframe containing the widget, and dragging the resize handle to resize the element.

Starting URL: https://jqueryui.com/

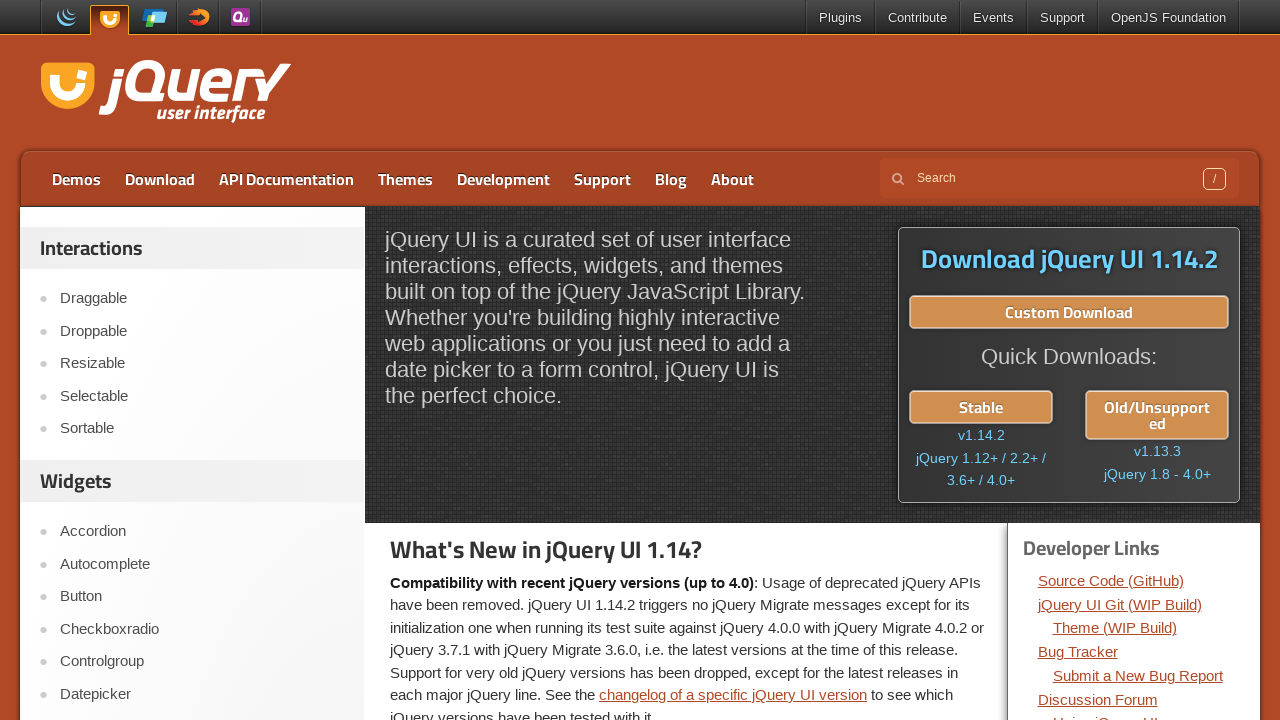

Clicked on the Resizable link in the navigation at (202, 364) on xpath=//a[text()='Resizable']
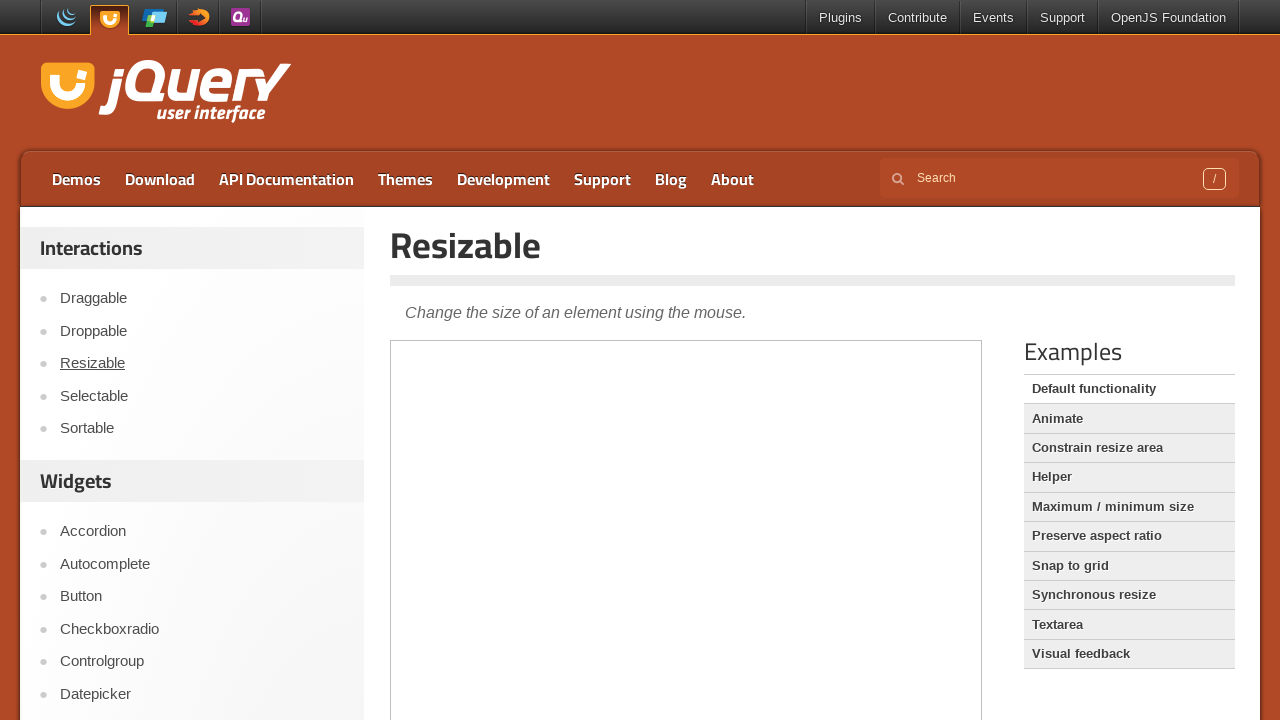

Located the iframe containing the resizable widget
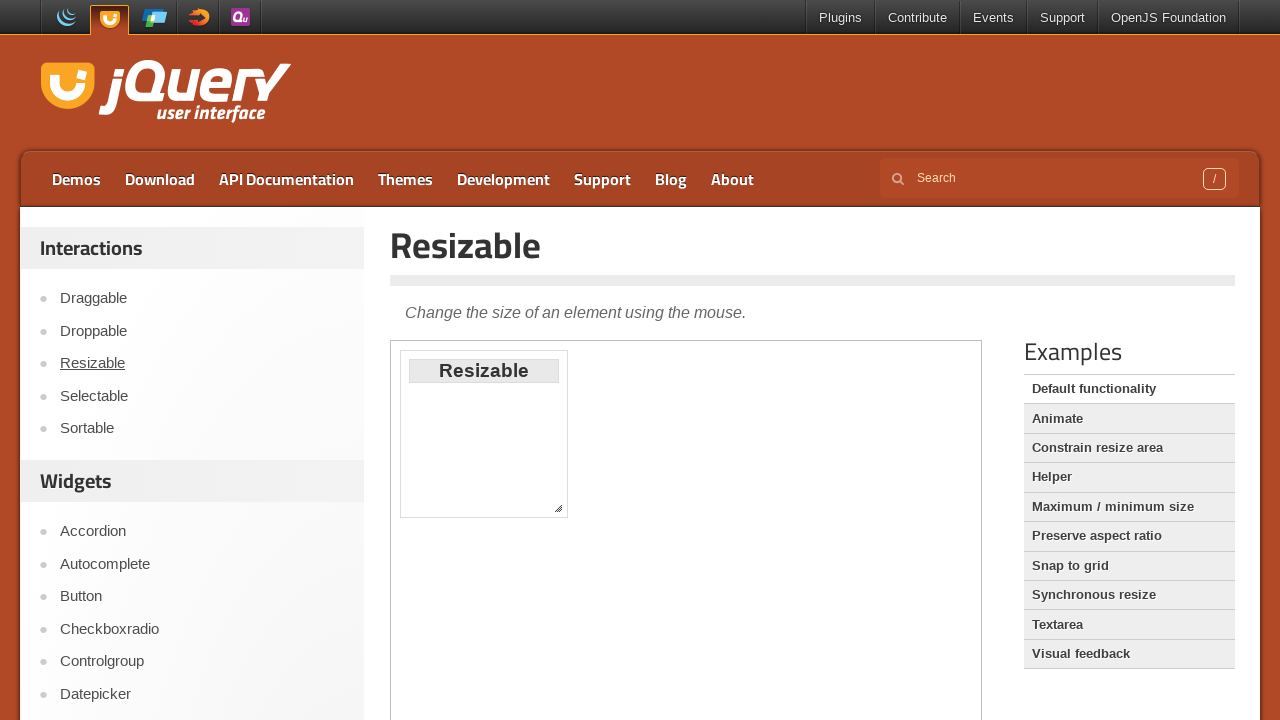

Waited for the resize handle to be visible
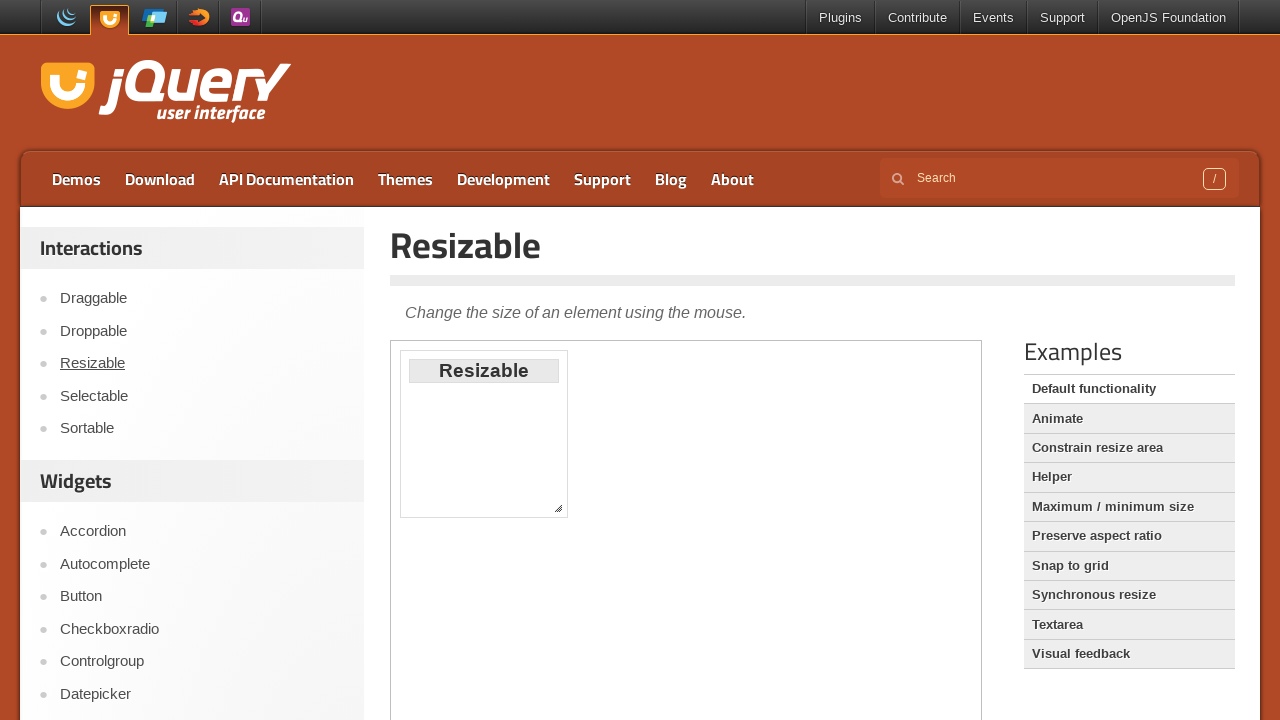

Moved mouse to the center of the resize handle at (558, 508)
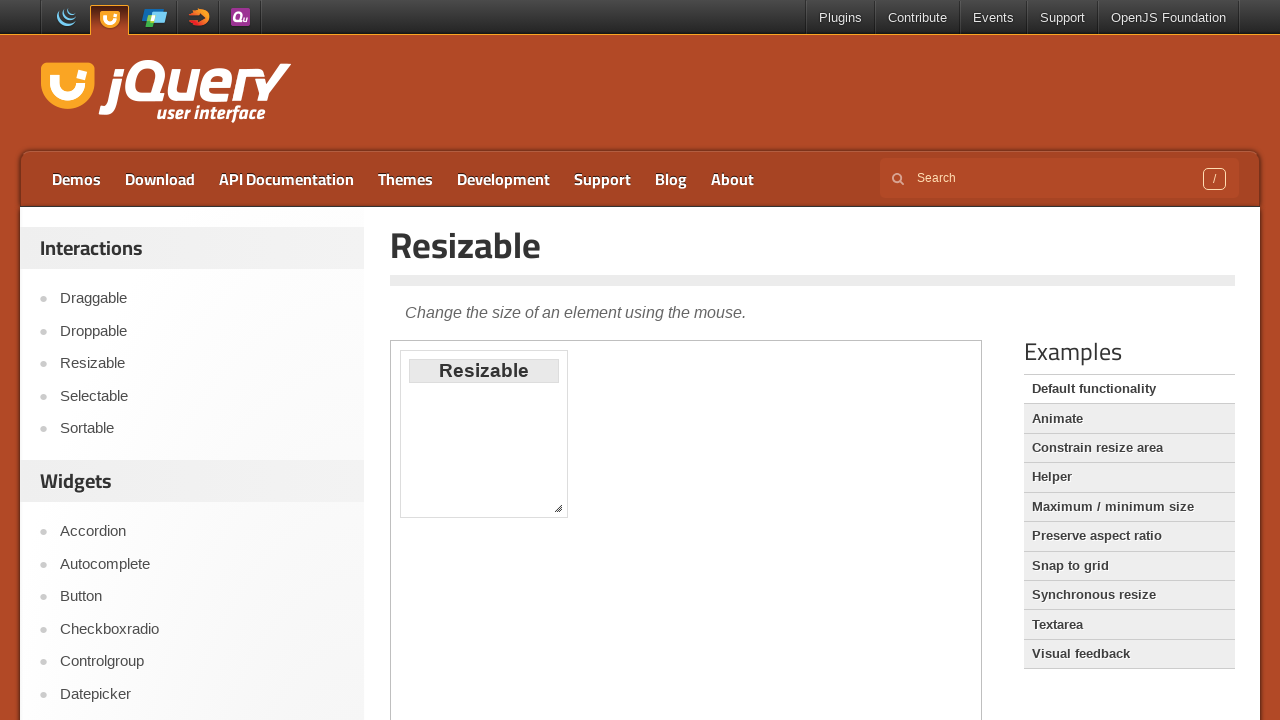

Pressed mouse button down on the resize handle at (558, 508)
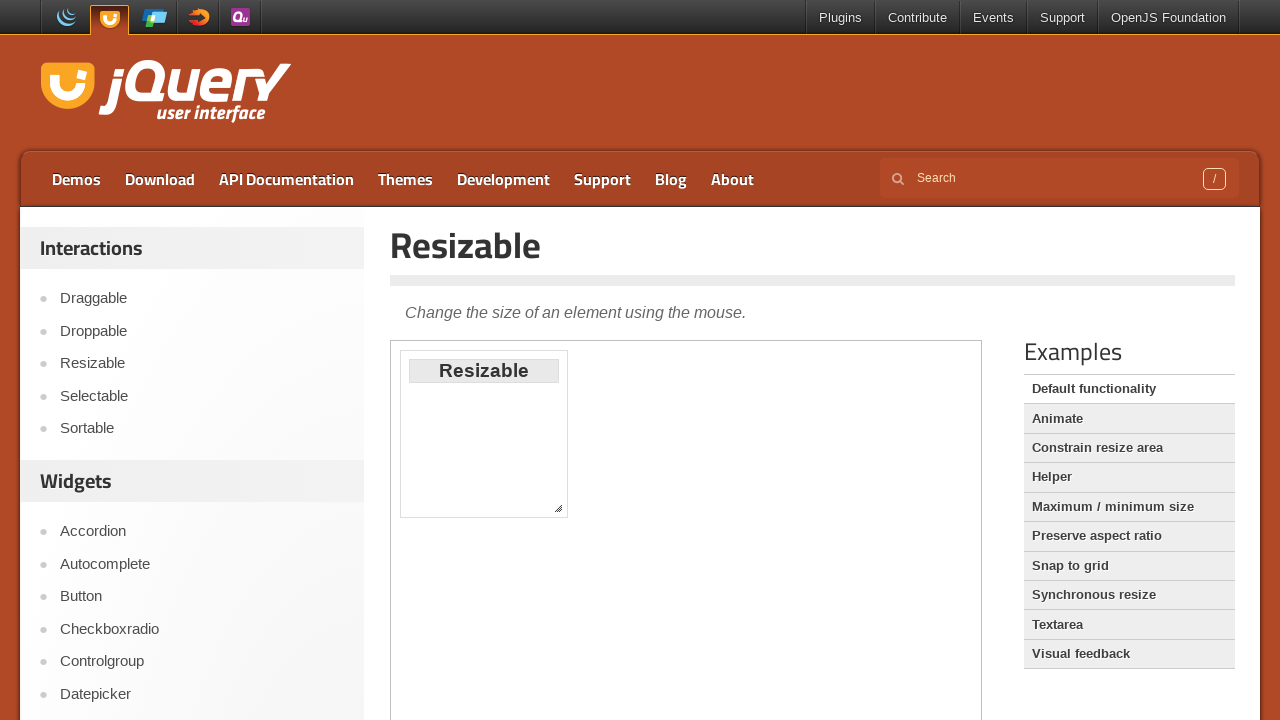

Dragged the resize handle 100px horizontally and 30px vertically at (658, 538)
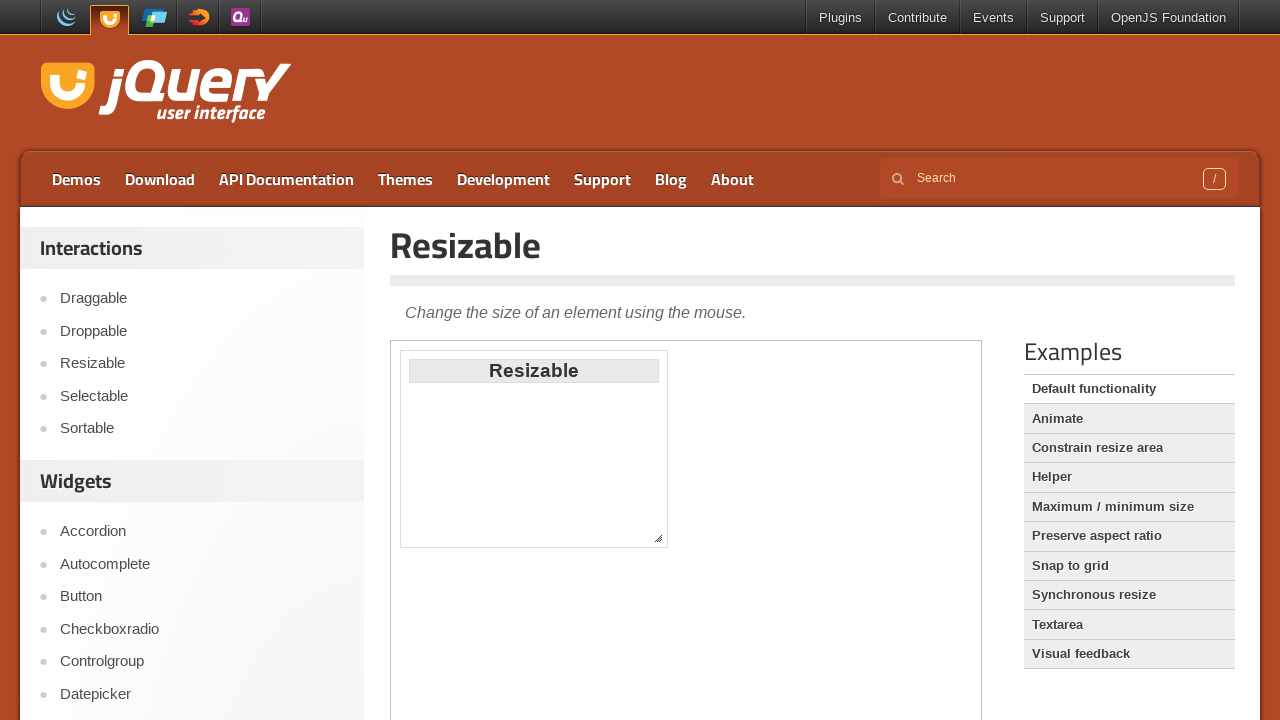

Released the mouse button to complete the resize operation at (658, 538)
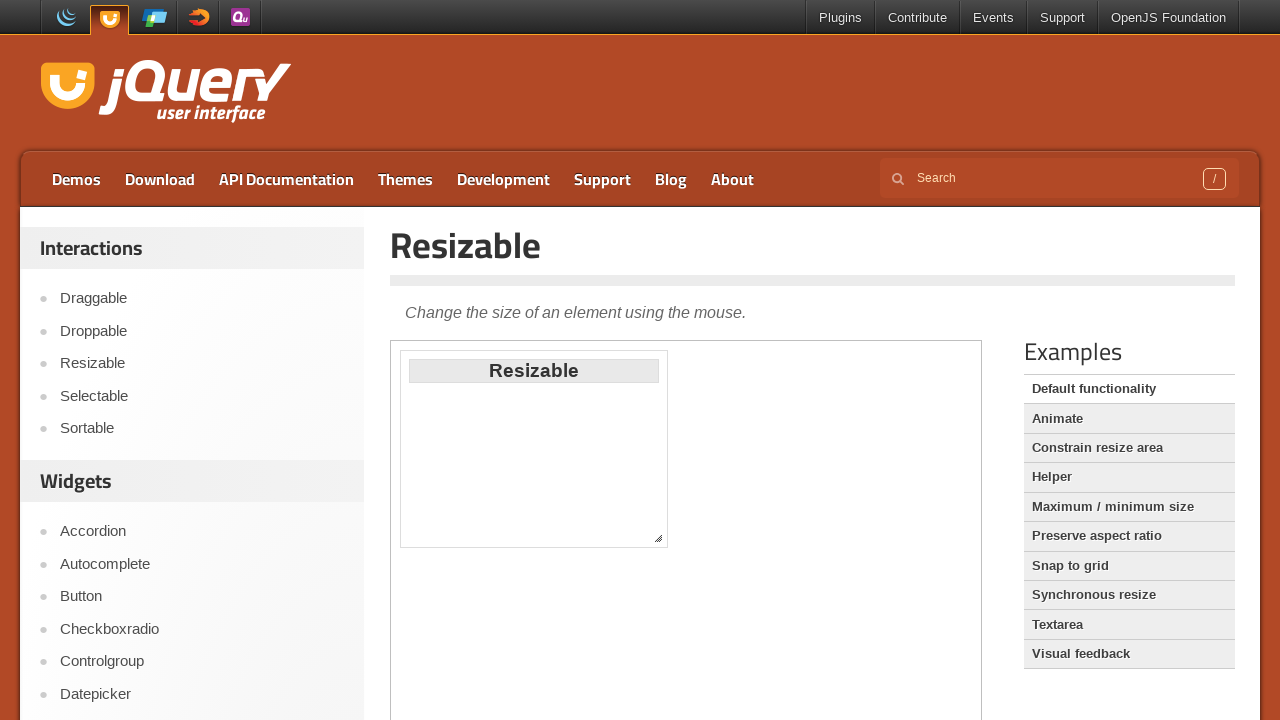

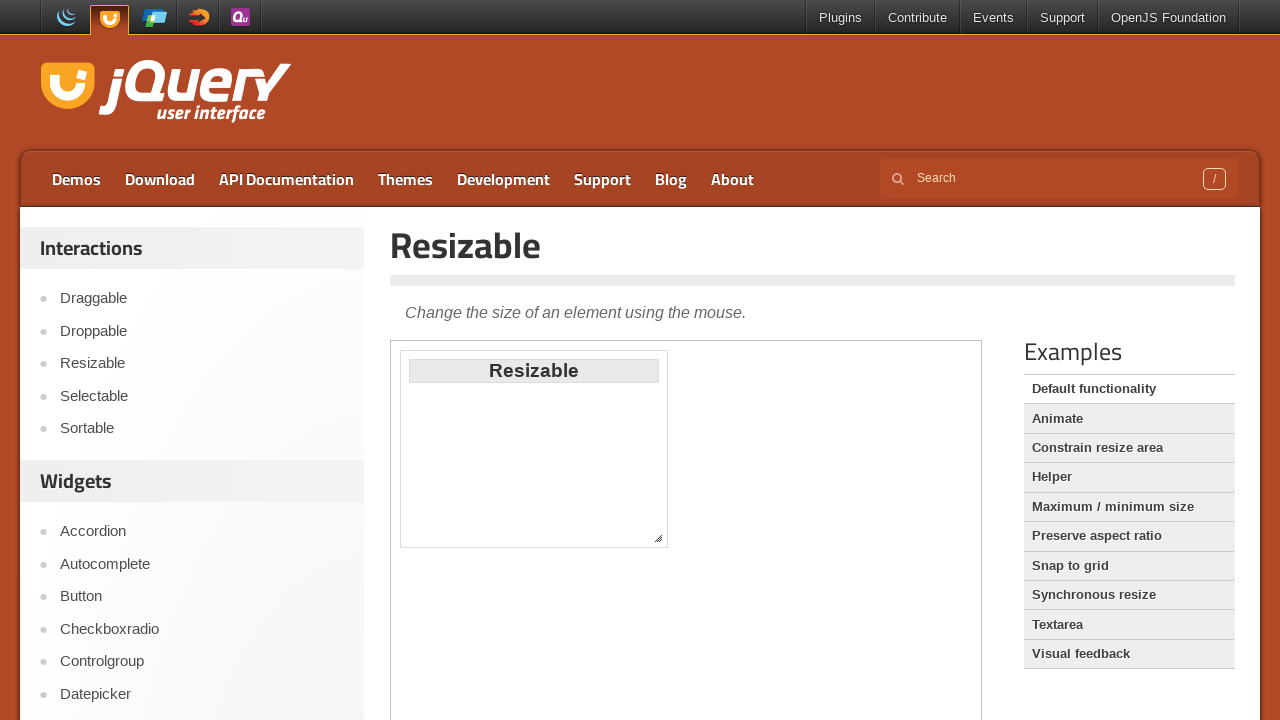